Tests that clicking the middle "Order" button on the page (after scrolling to "How it works" section) opens the order form

Starting URL: https://qa-scooter.praktikum-services.ru/

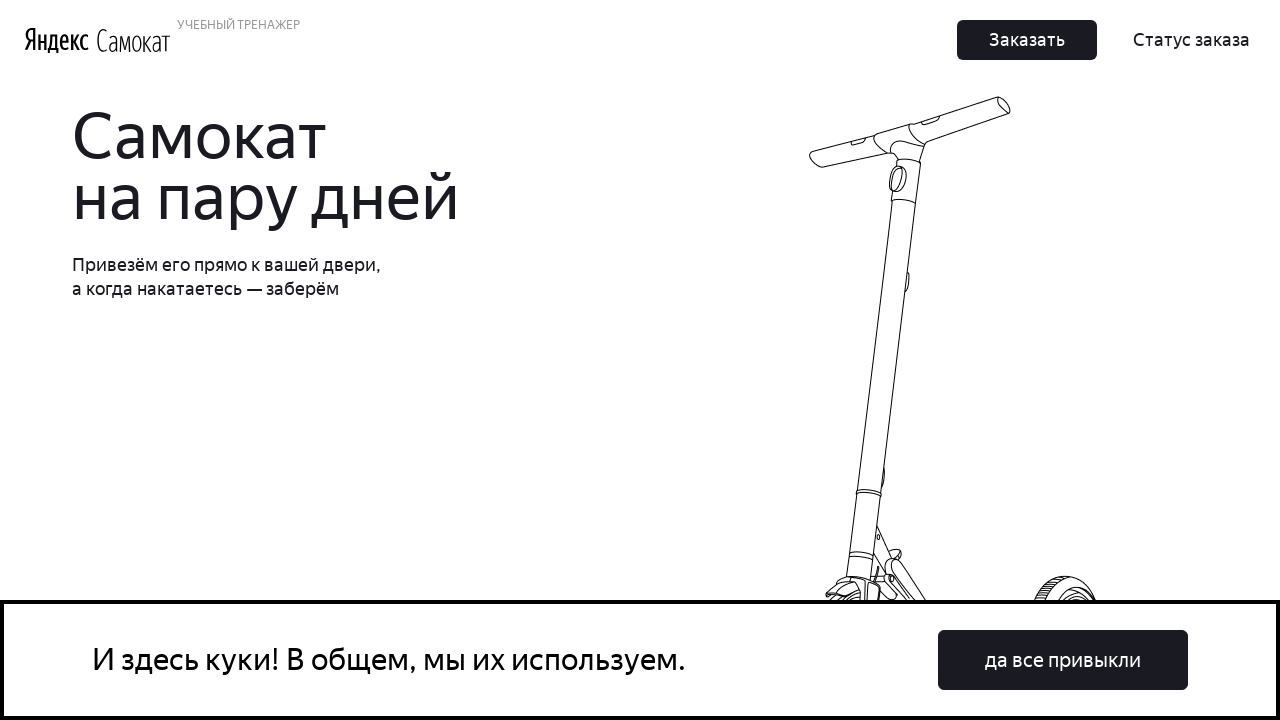

Main page header loaded
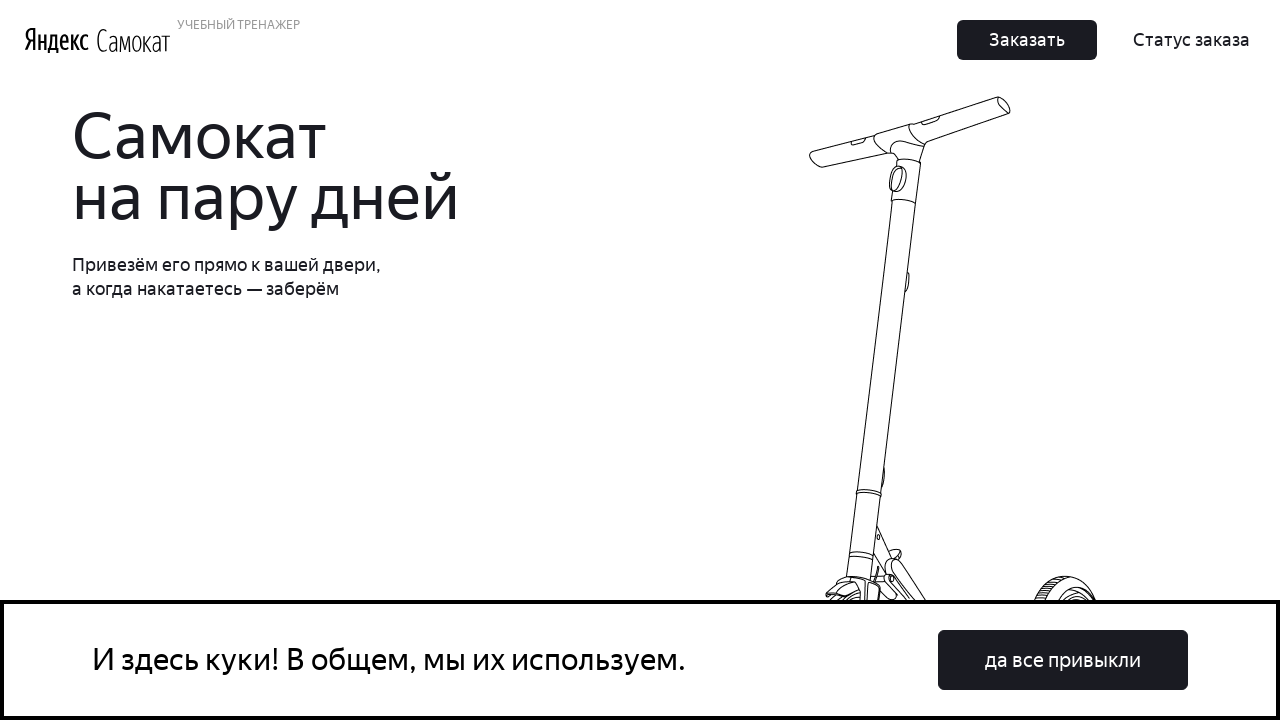

Located middle Order button in How it works section
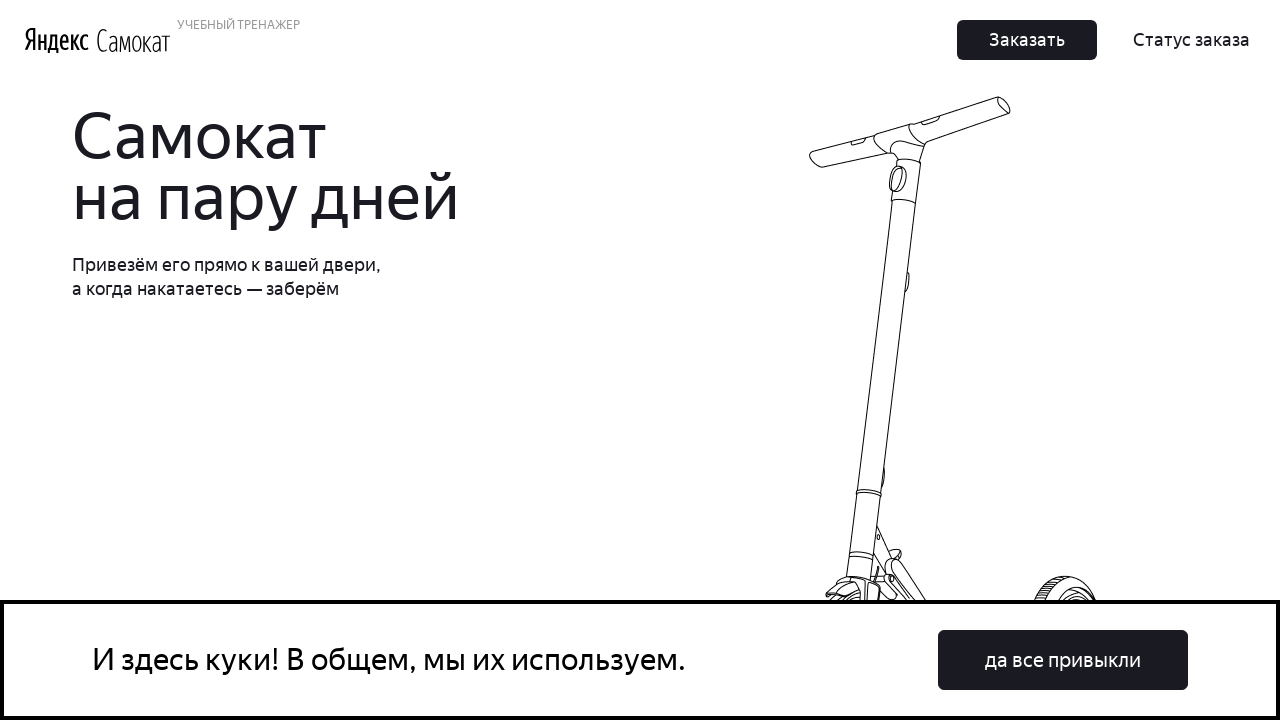

Scrolled middle Order button into view
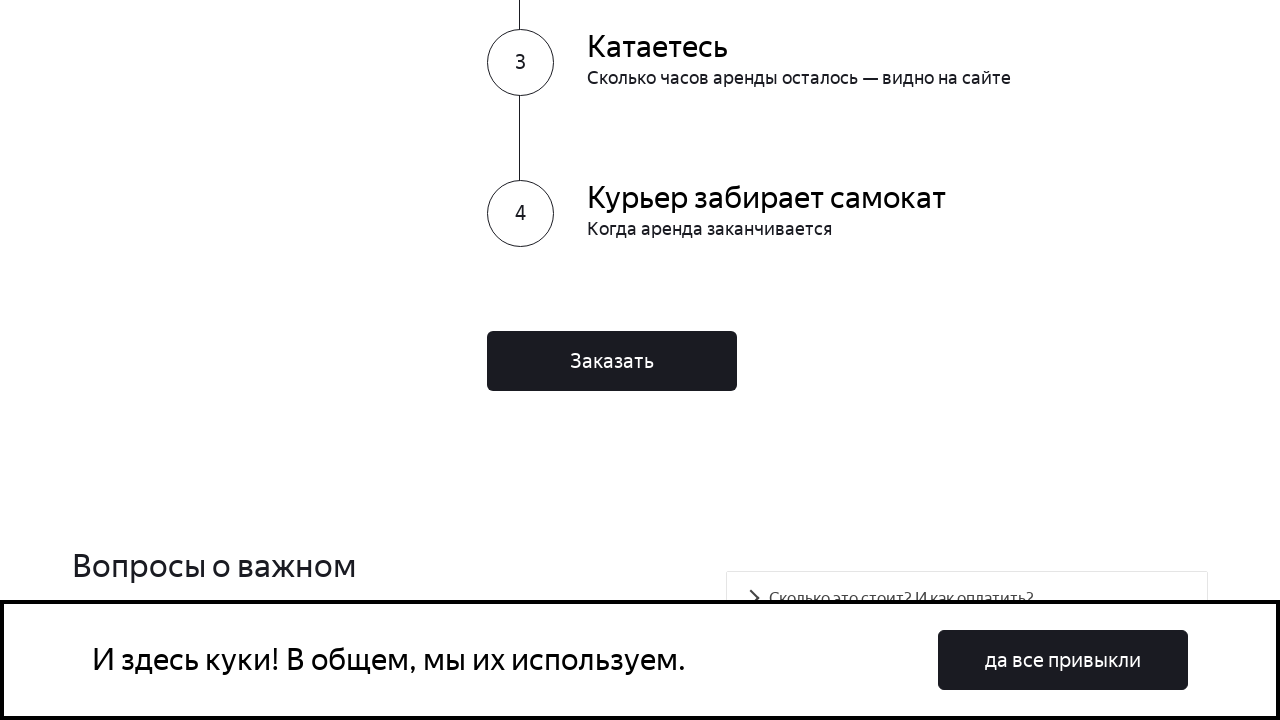

Clicked middle Order button at (612, 361) on .Button_Middle__1CSJM
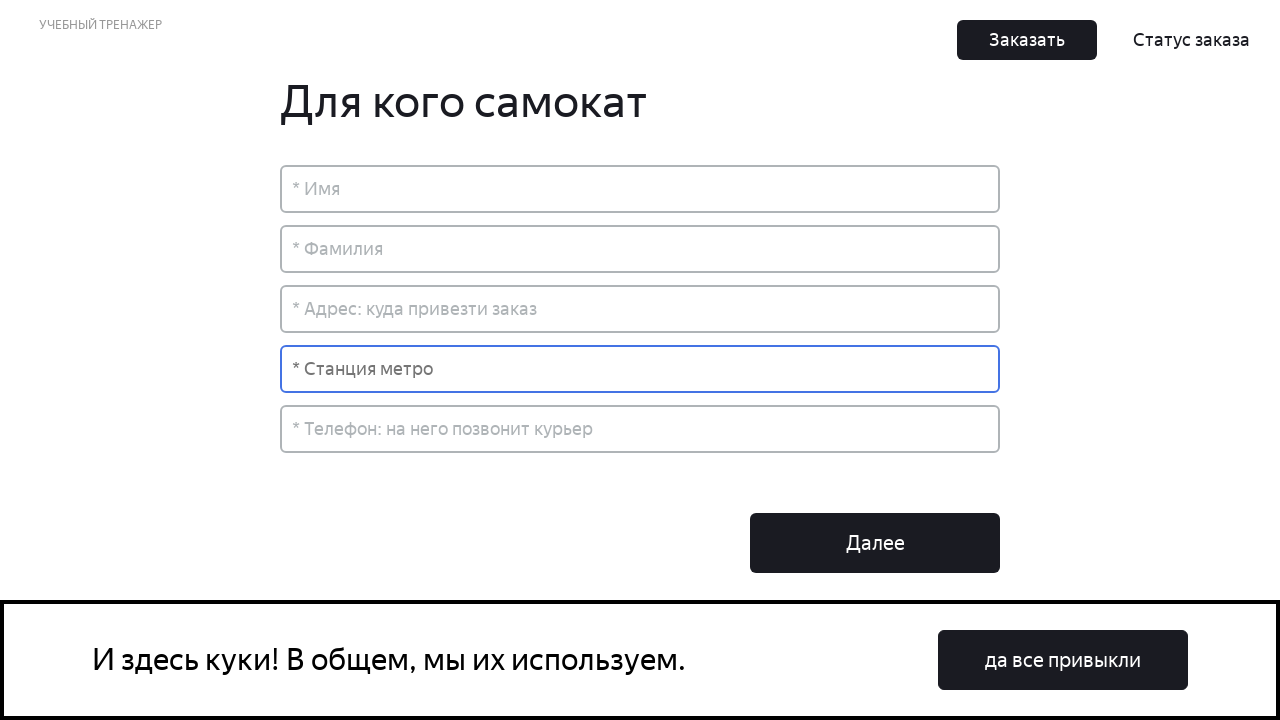

Order form header appeared
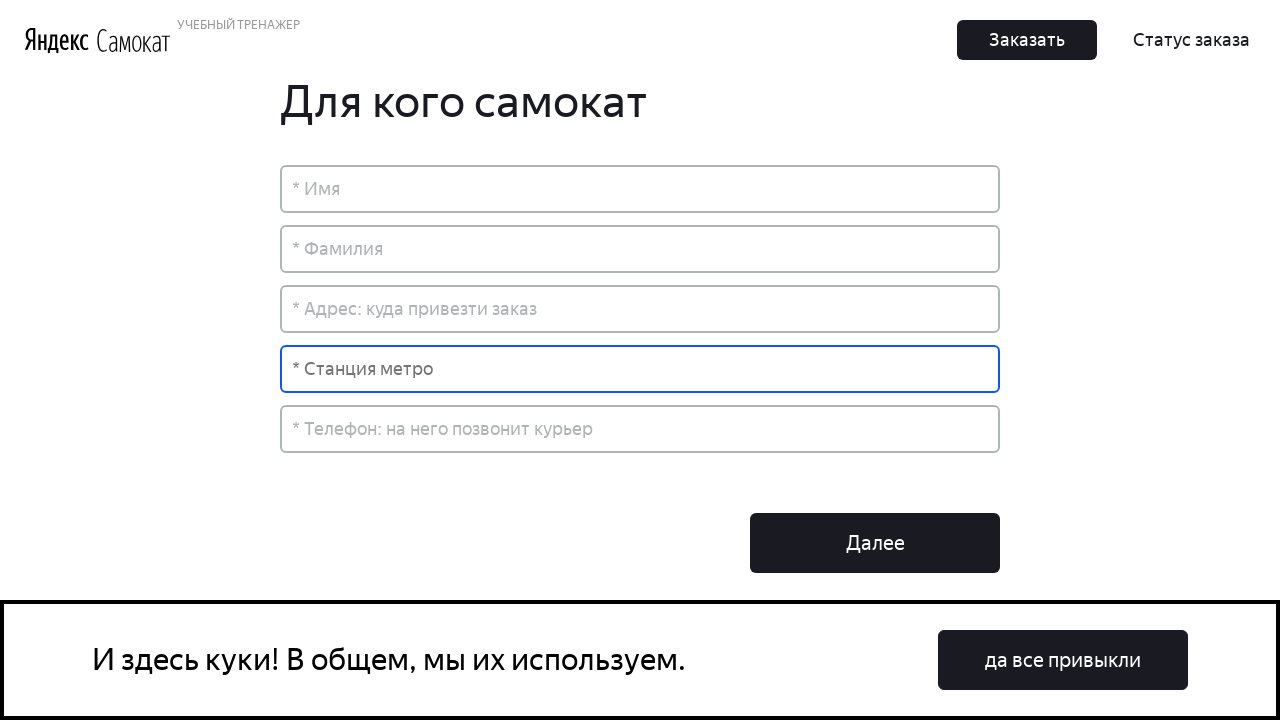

Verified URL is order page: https://qa-scooter.praktikum-services.ru/order
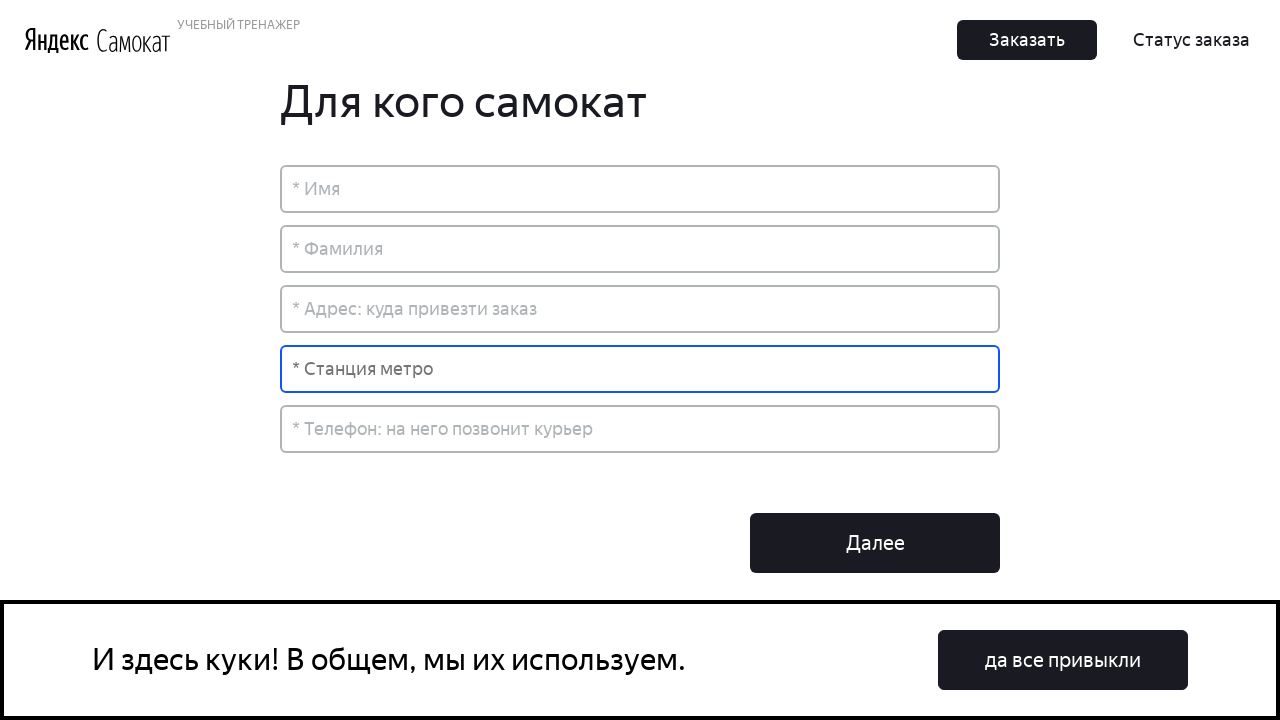

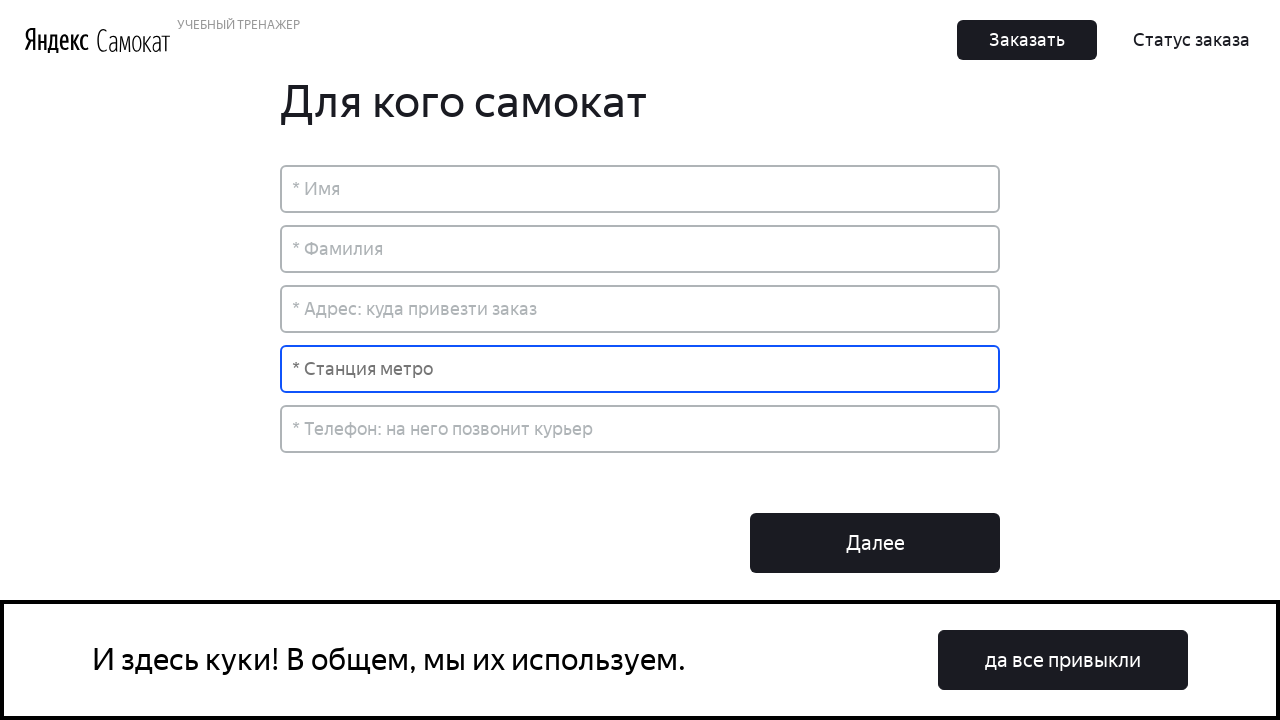